Tests navigation within an iframe-based website by switching to the MENU frame and clicking on the "Zonal" link on the NYISO public information page.

Starting URL: http://mis.nyiso.com/public/

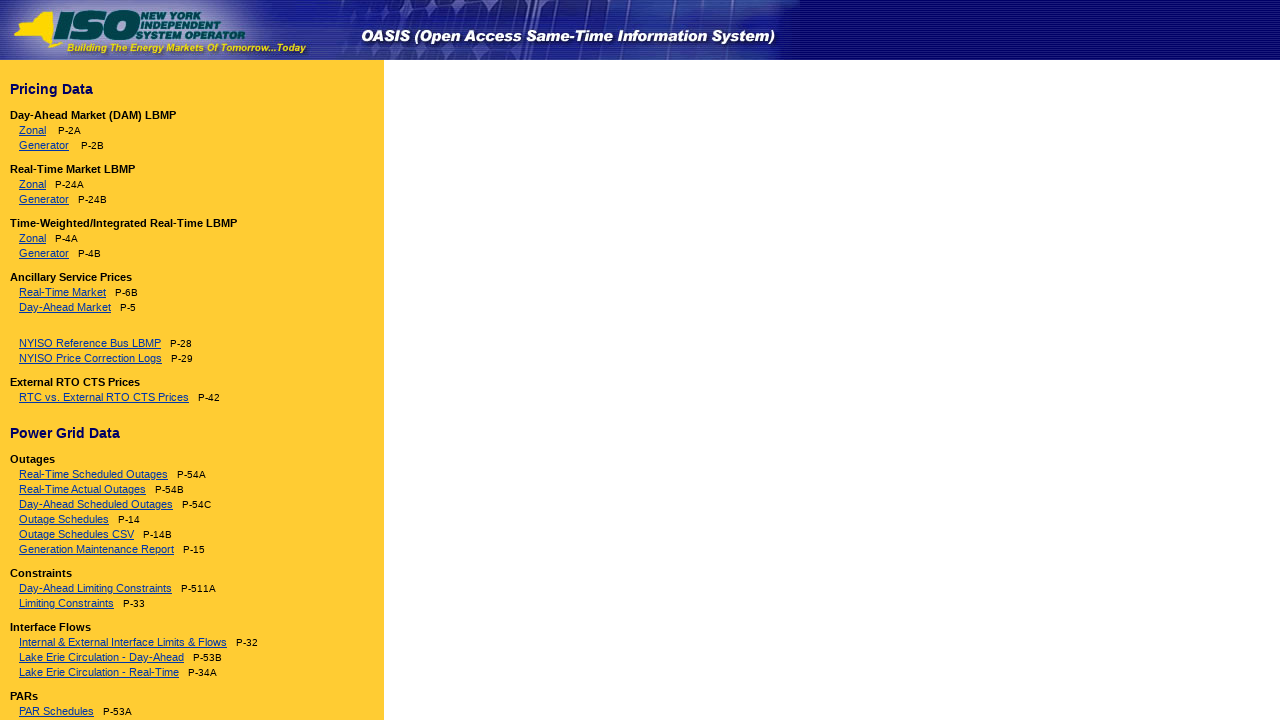

Waited for frames to be present on the page
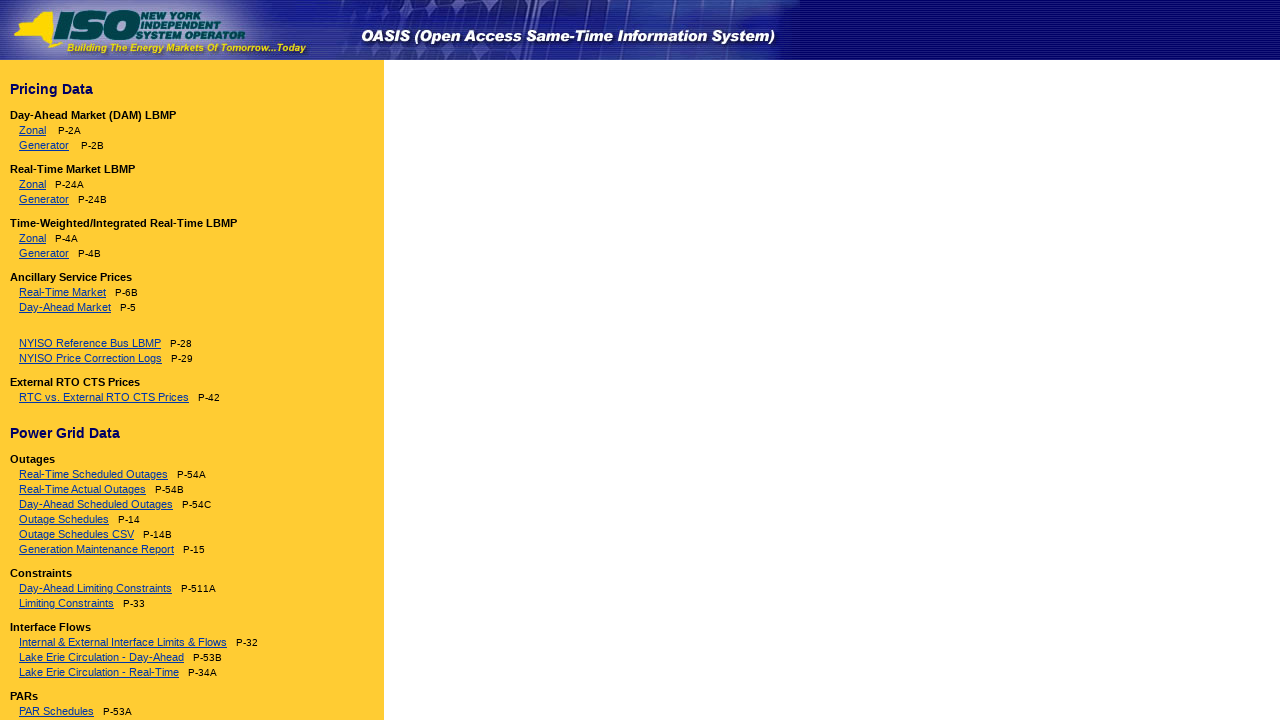

Switched to the MENU frame
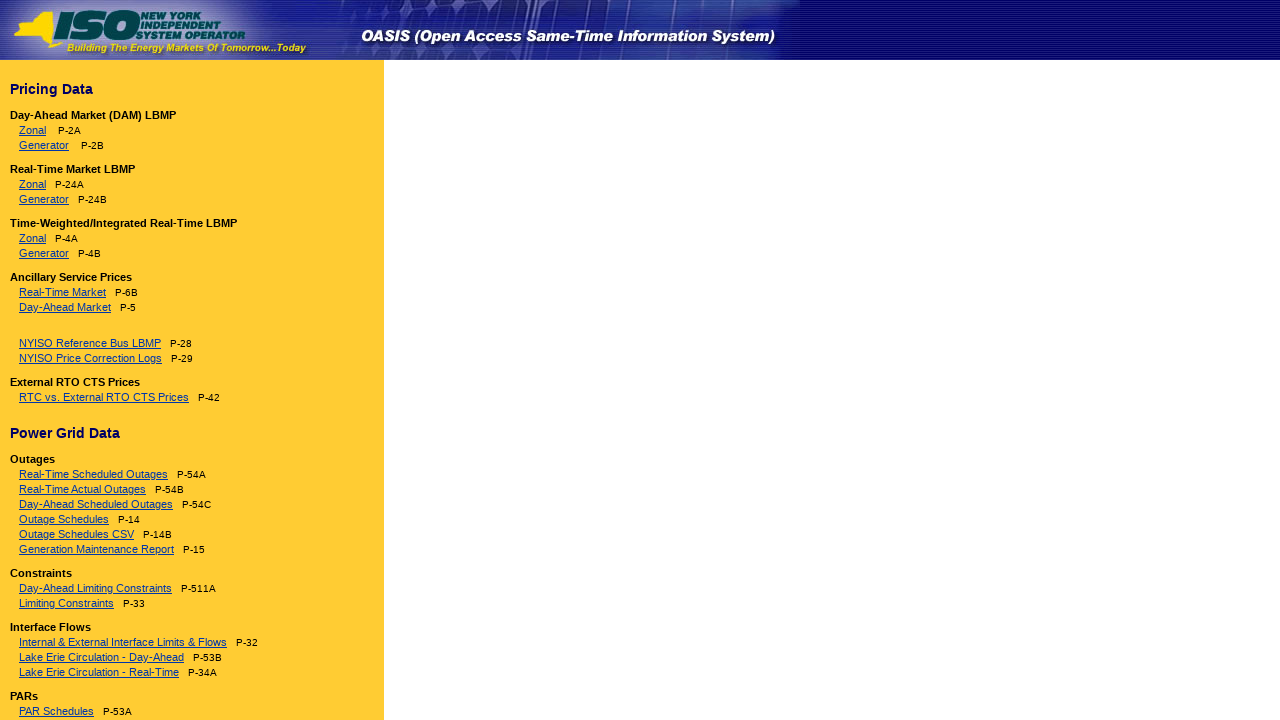

Clicked on the 'Zonal' link in the MENU frame at (32, 130) on a:text('Zonal')
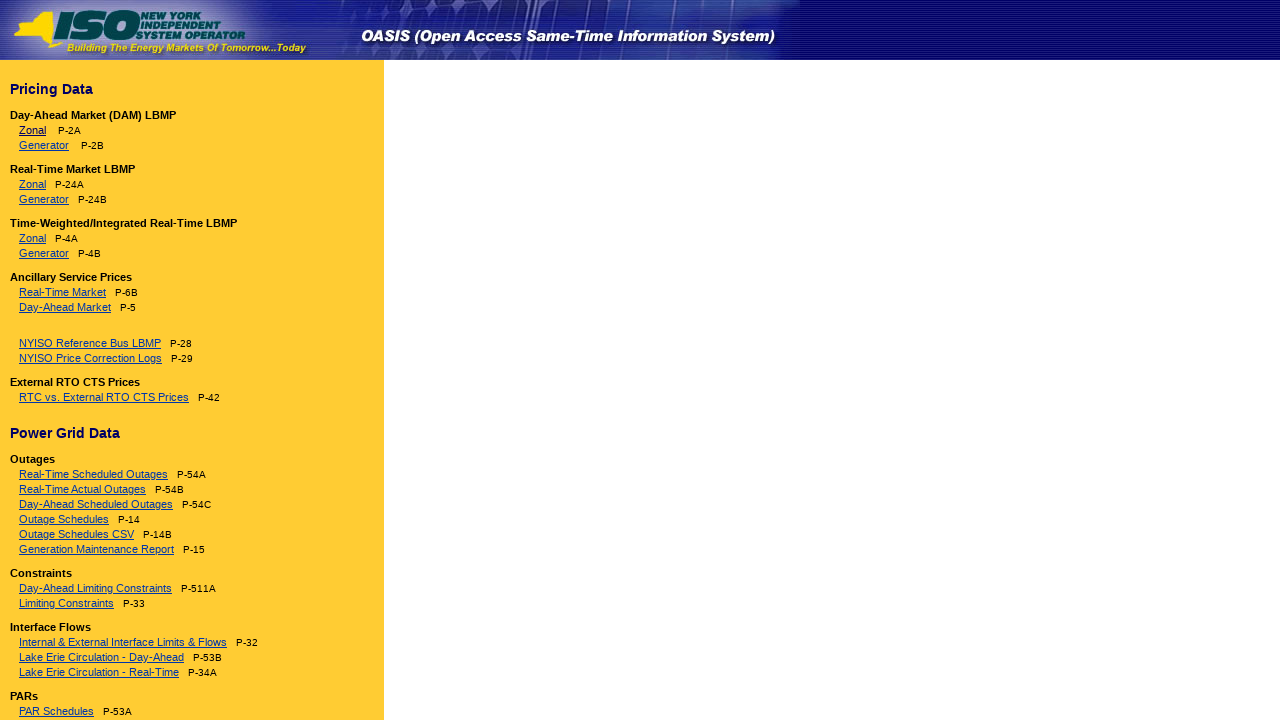

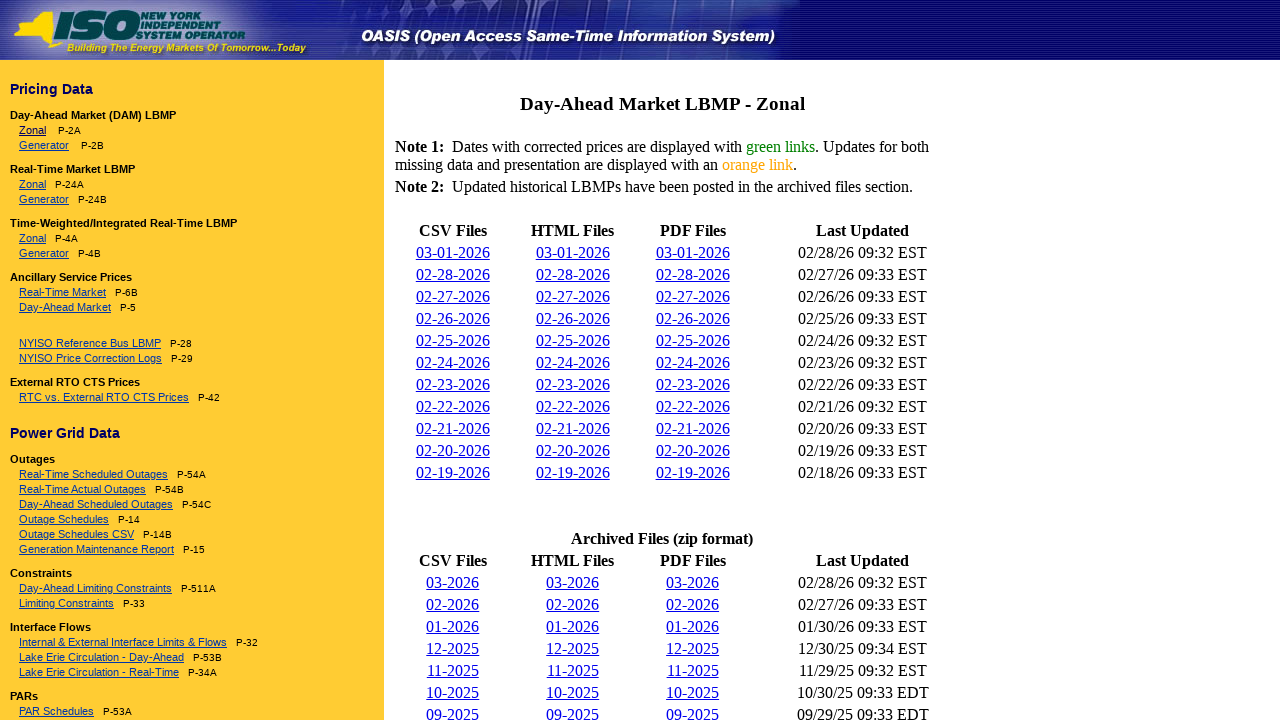